Tests double-click functionality by performing a double-click action on a button element and verifying the interaction works on the DemoQA buttons practice page.

Starting URL: https://demoqa.com/buttons

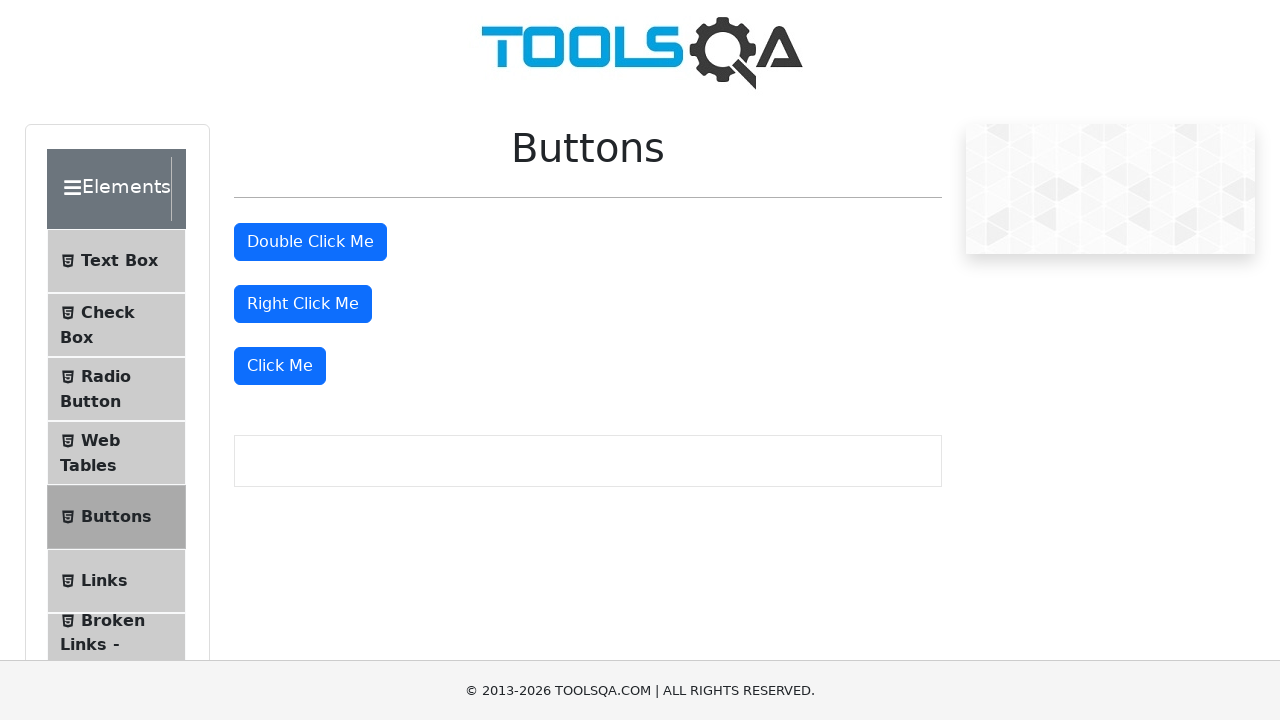

Double-click button is visible on DemoQA buttons practice page
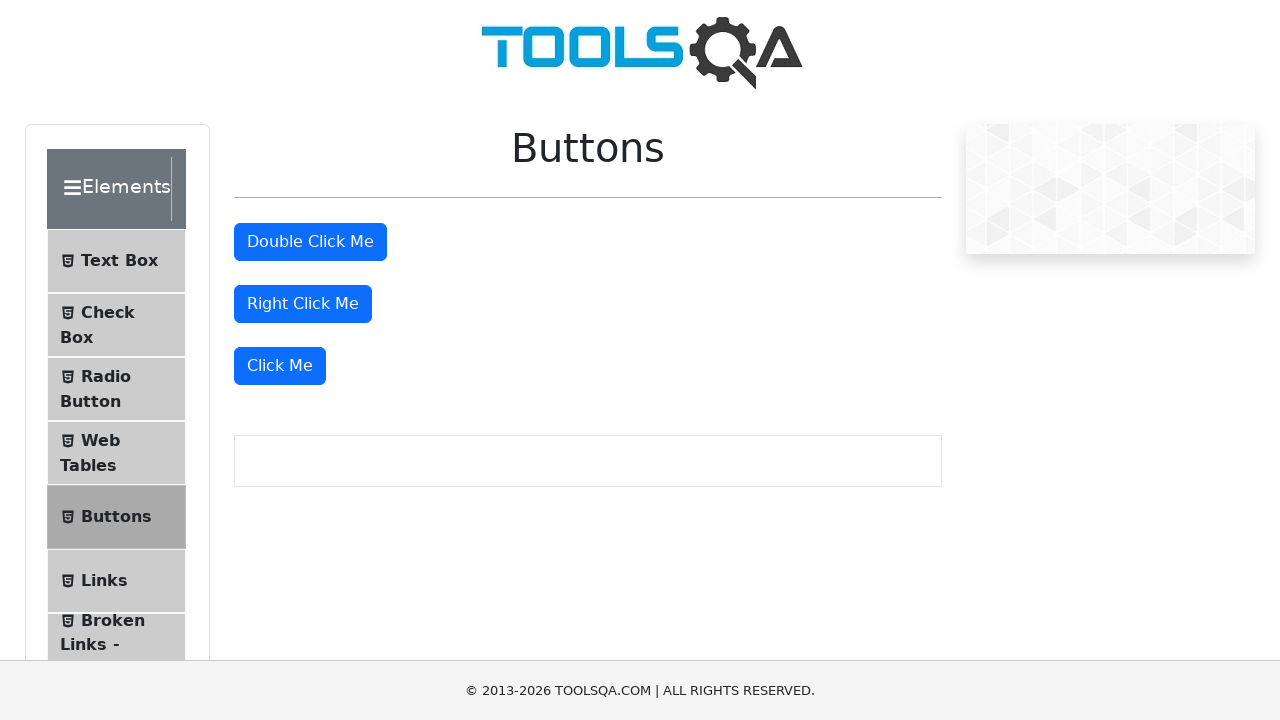

Performed double-click action on the button element at (310, 242) on #doubleClickBtn
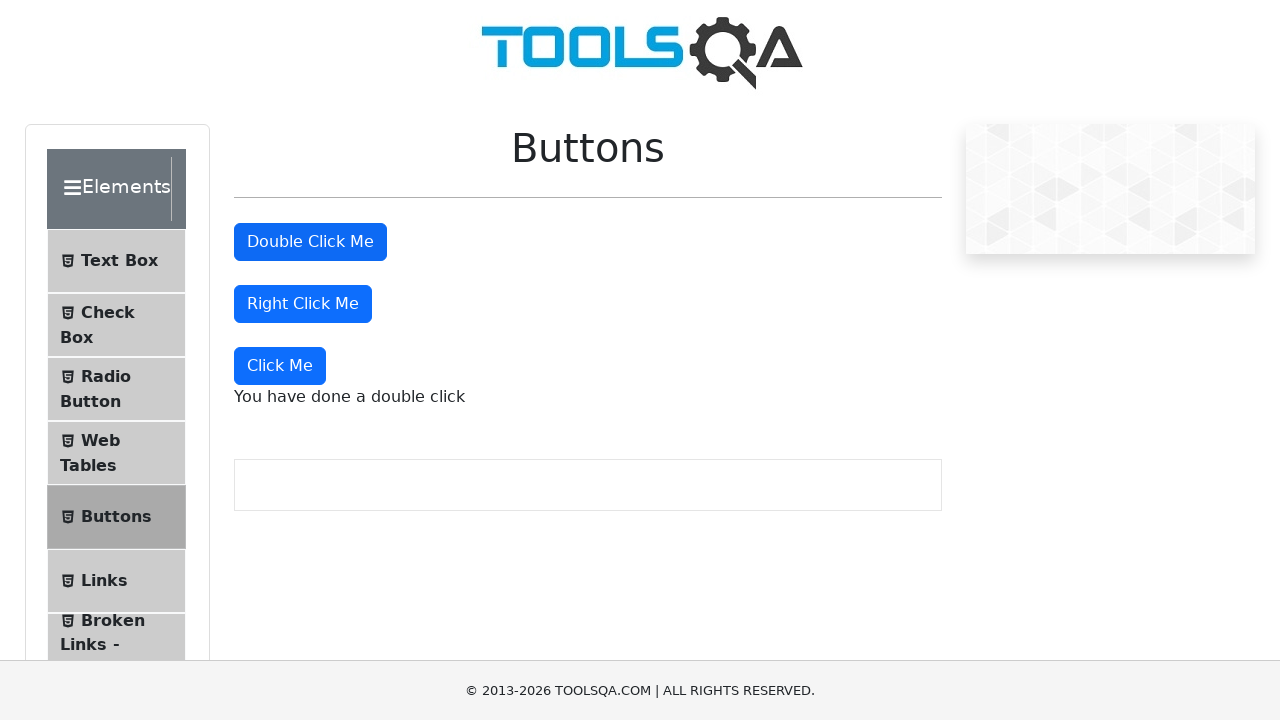

Success message appeared, confirming double-click functionality works
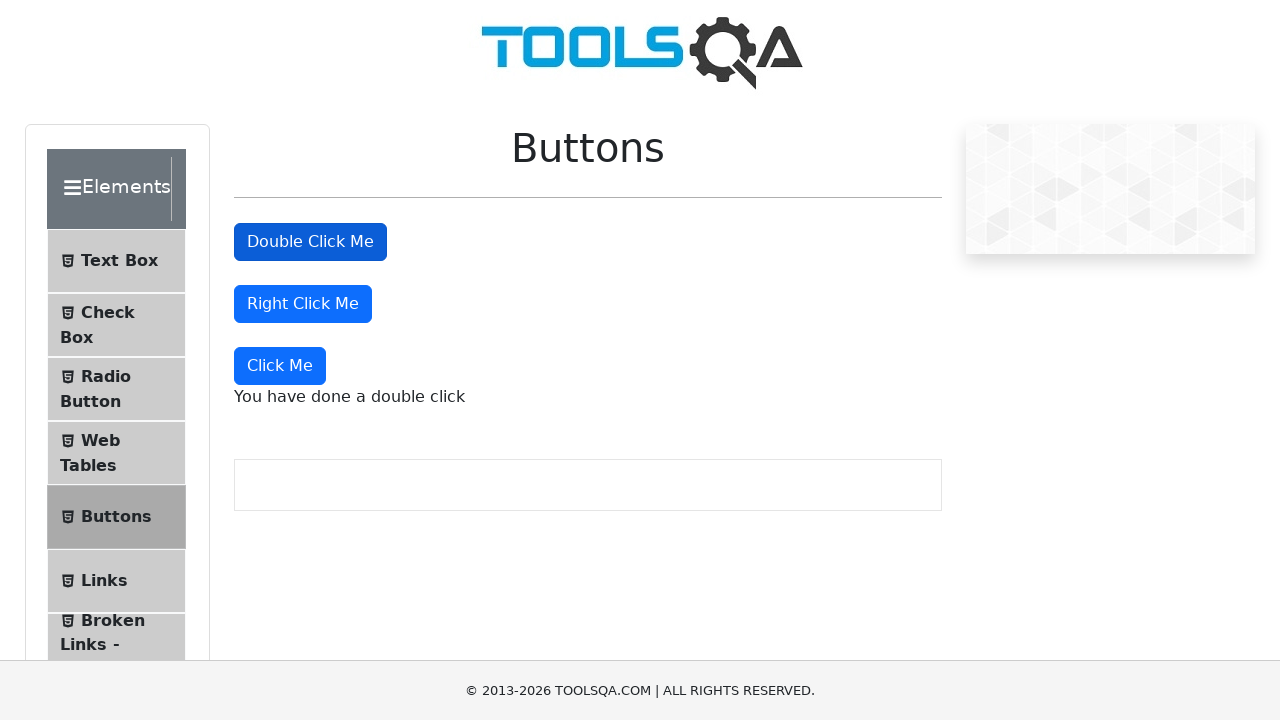

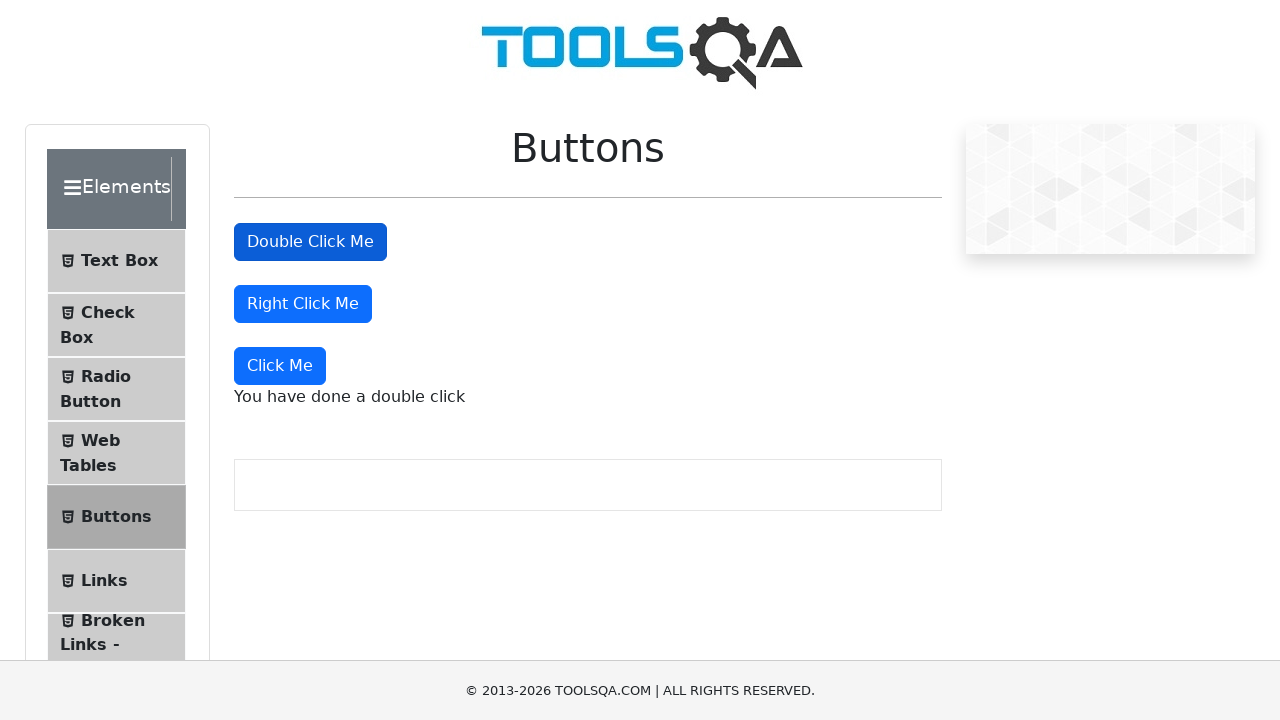